Tests submitting the forgot password form with a valid email address and verifies the page response

Starting URL: https://the-internet.herokuapp.com/forgot_password

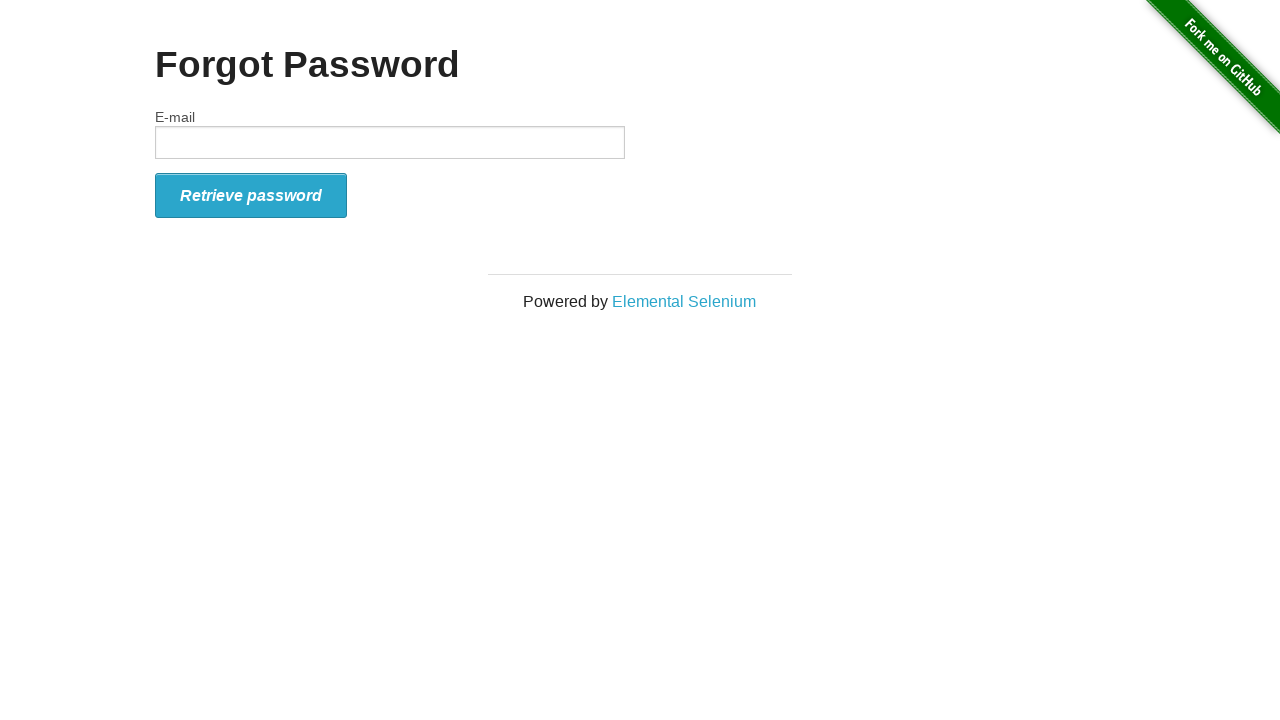

Filled email field with 'test@example.com' on #email
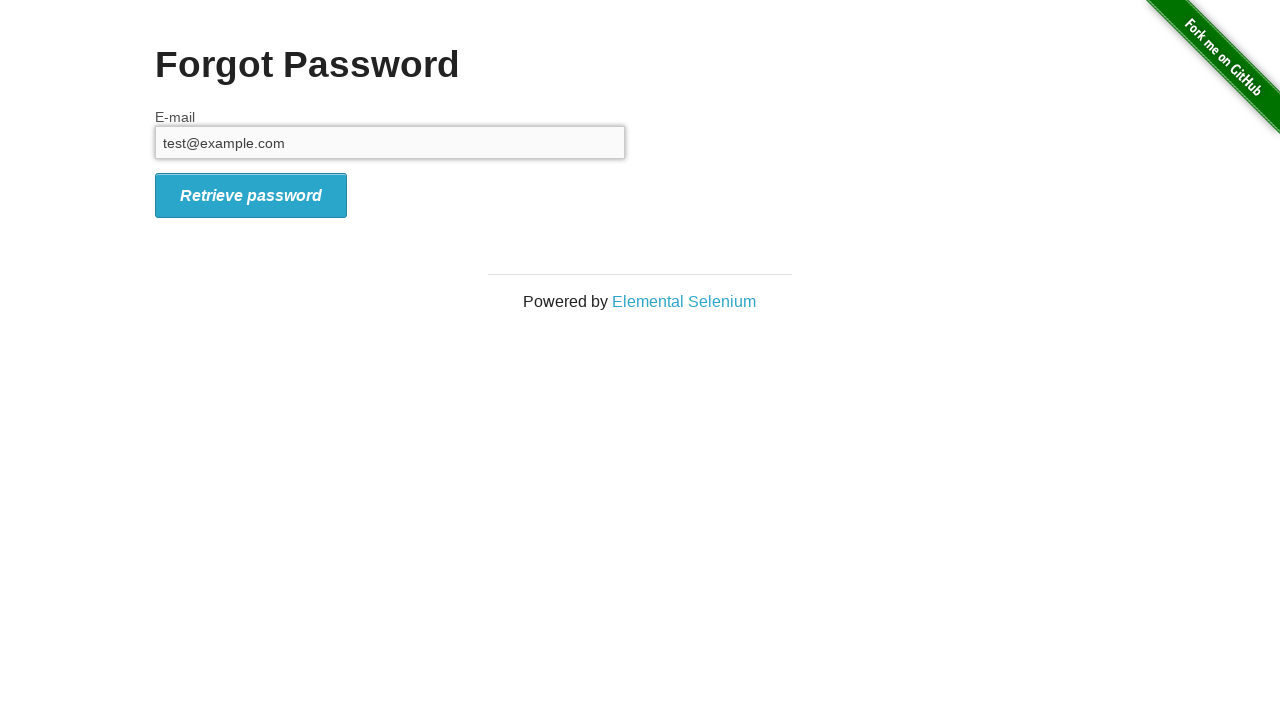

Clicked submit button to submit forgot password form at (251, 195) on button[type='submit']
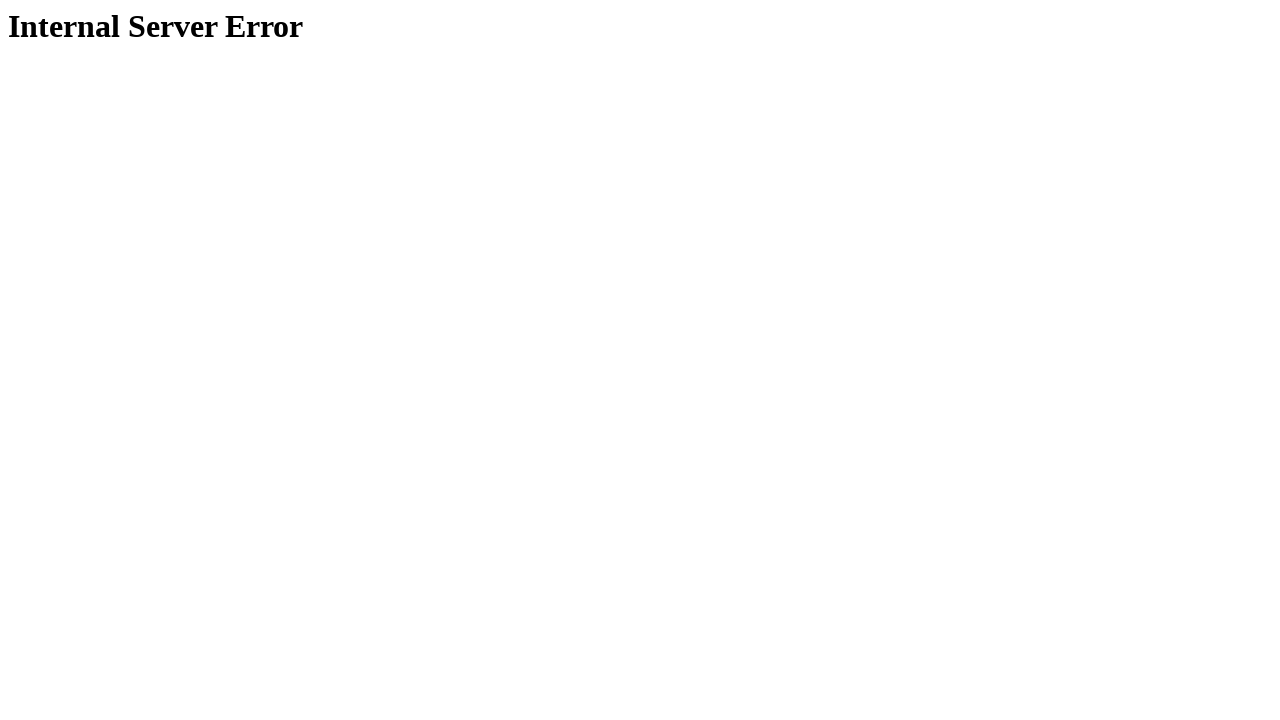

Page loaded successfully after form submission
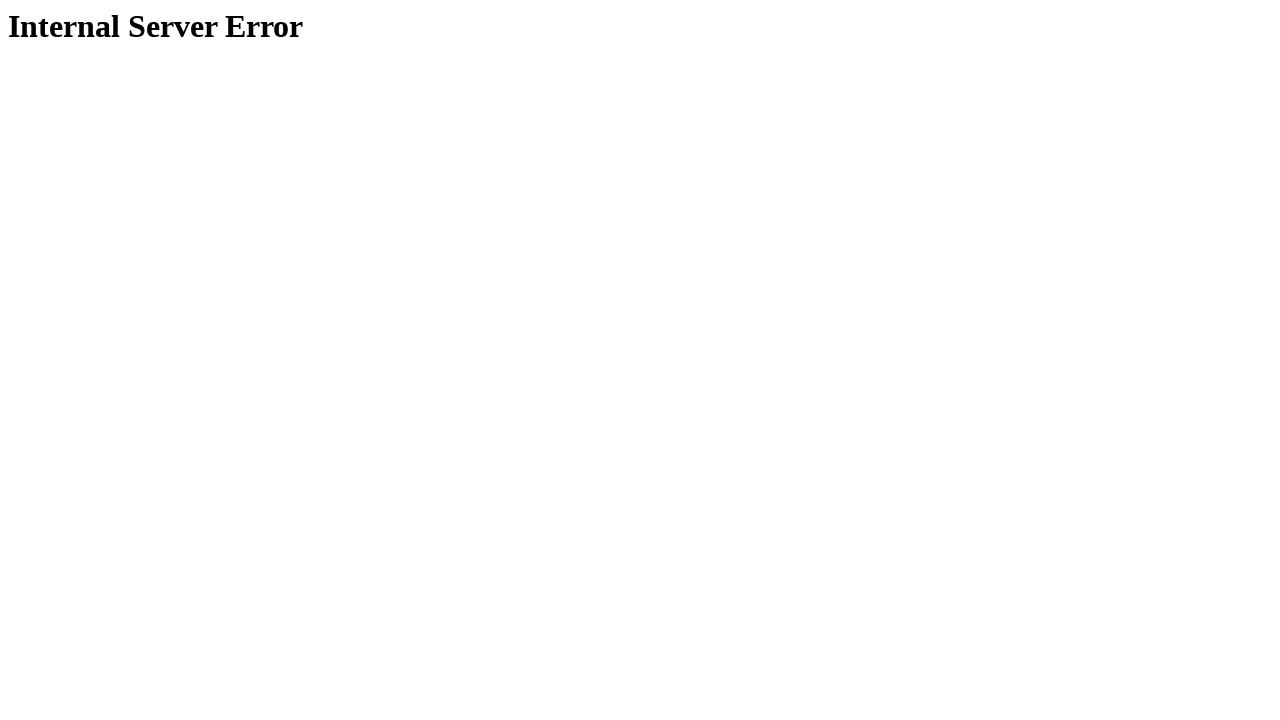

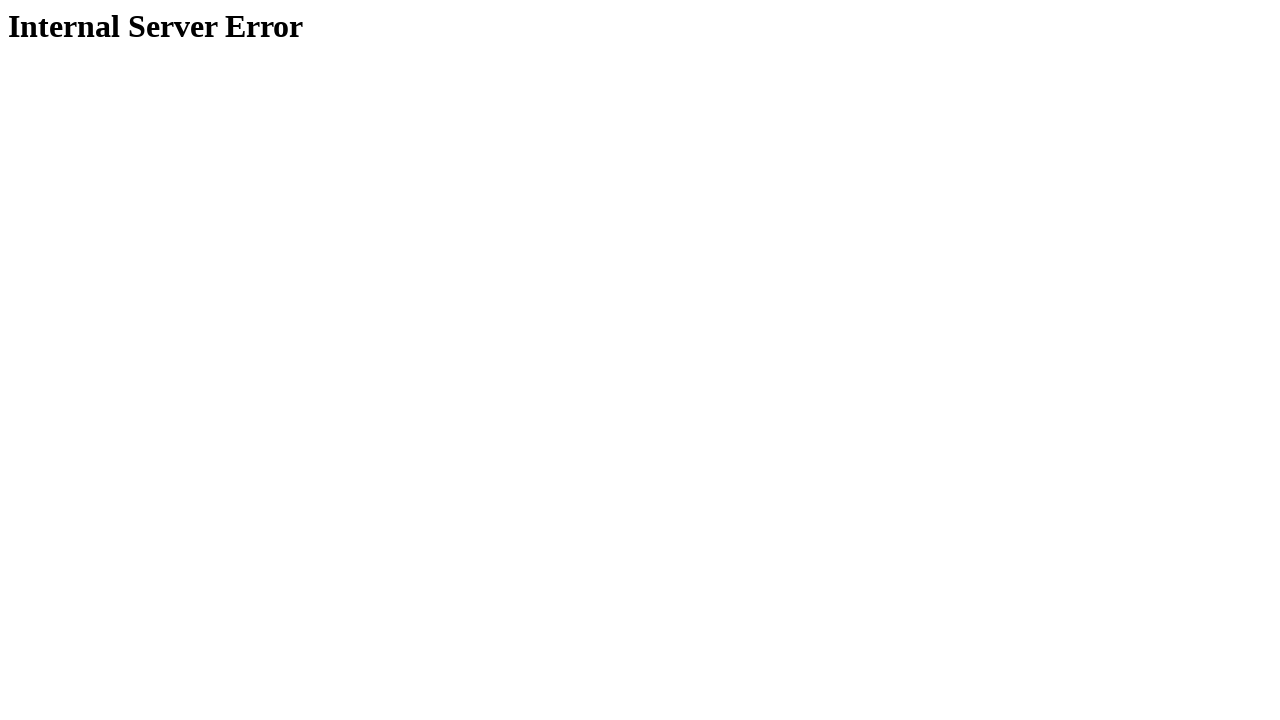